Tests dynamic loading where an element is added to the DOM after clicking a button

Starting URL: https://the-internet.herokuapp.com/dynamic_loading/2

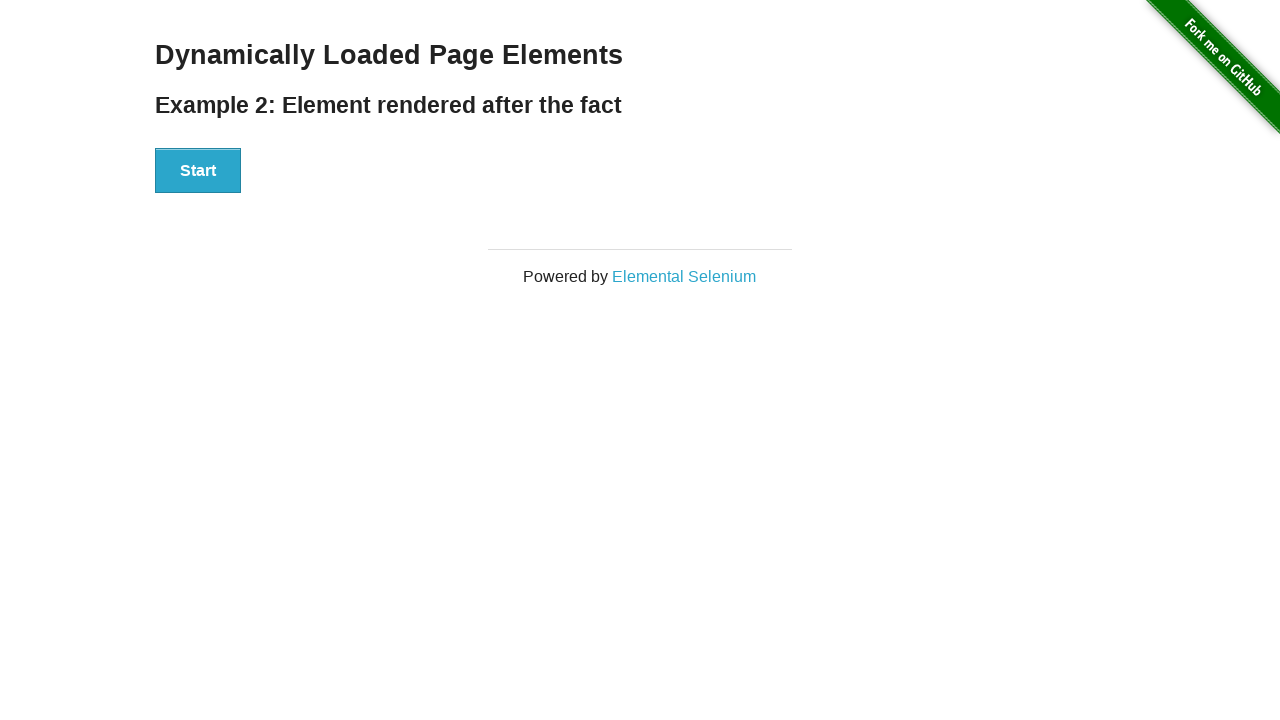

Clicked start button to trigger dynamic element creation at (198, 171) on xpath=//div[@id='start']/button
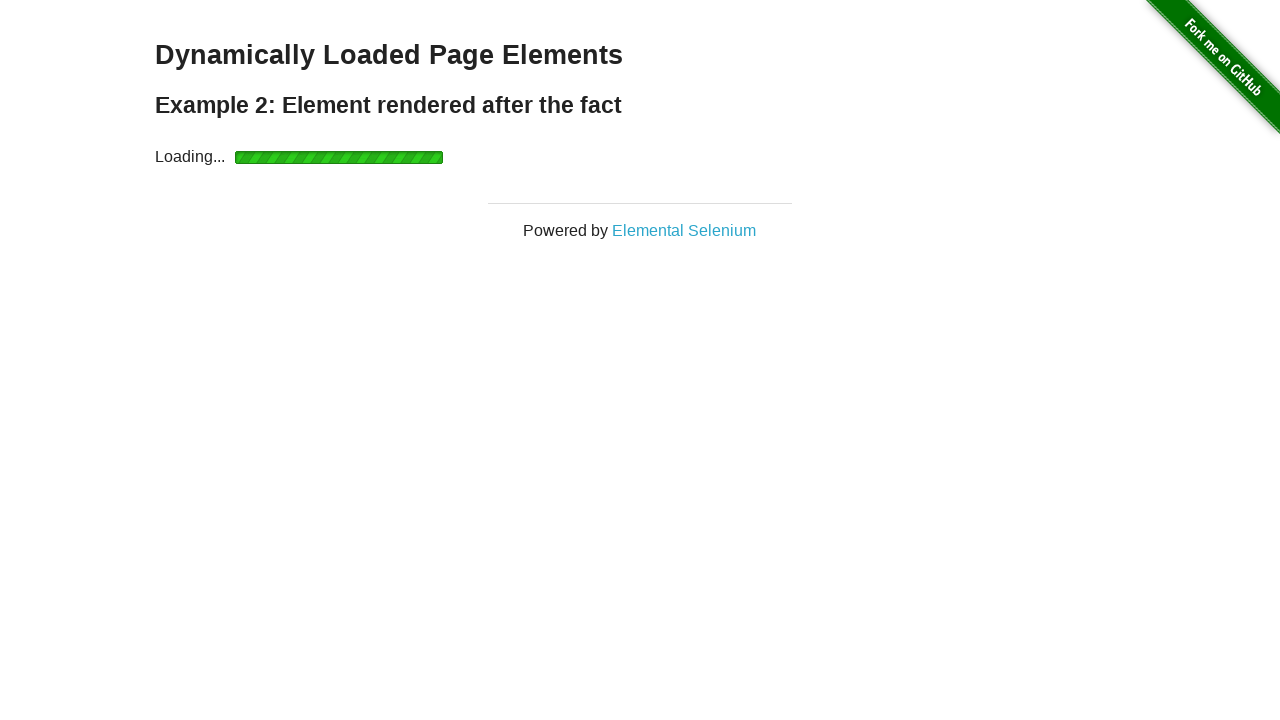

Waited for finish element to appear in DOM
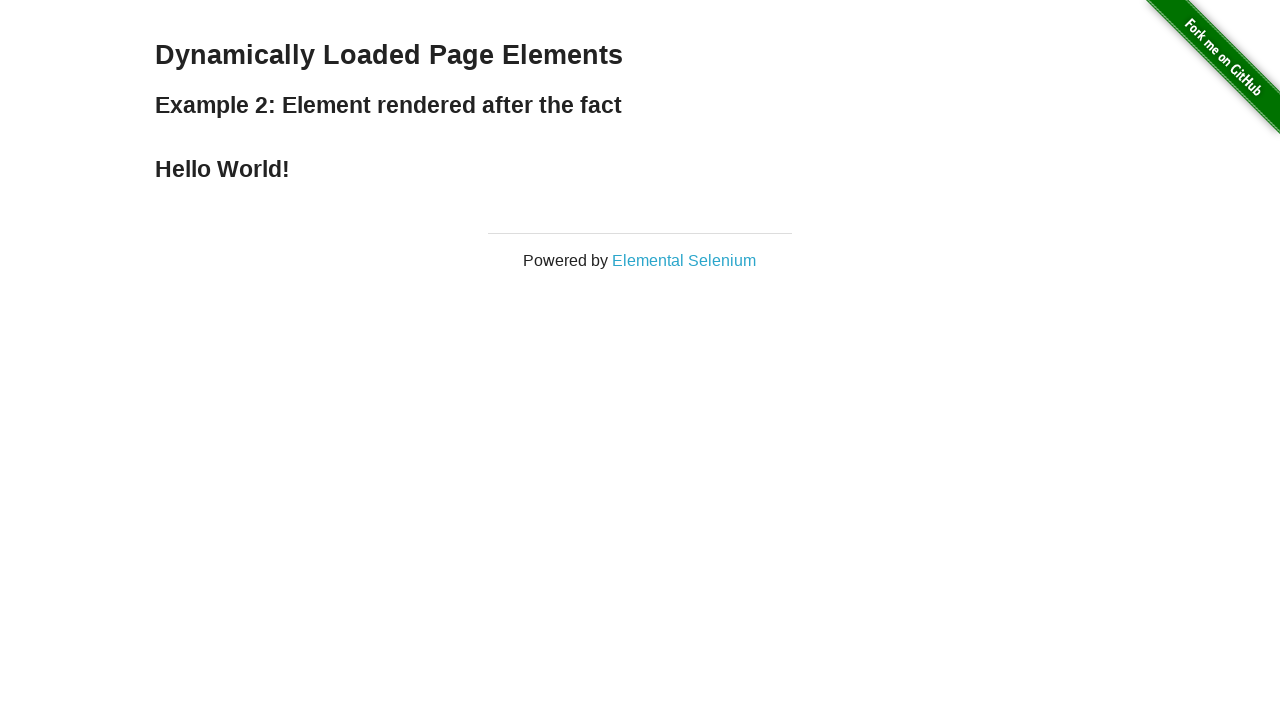

Located finish element
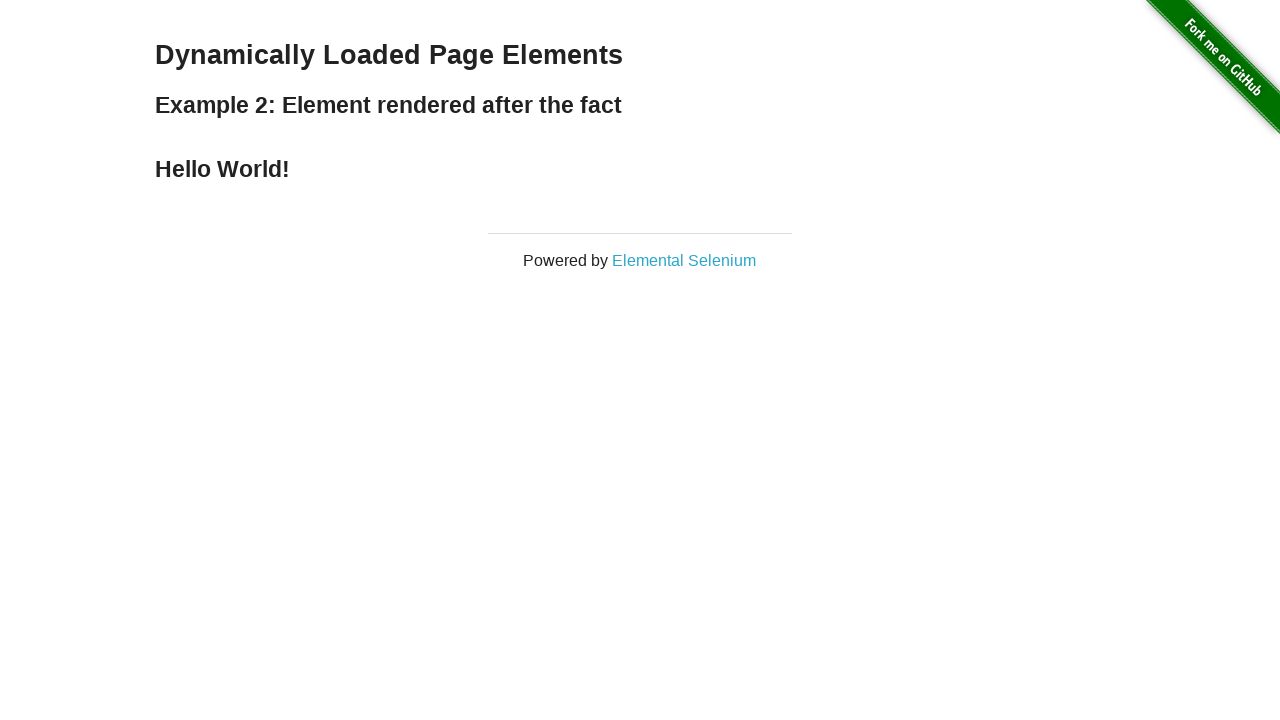

Retrieved text content from finish element
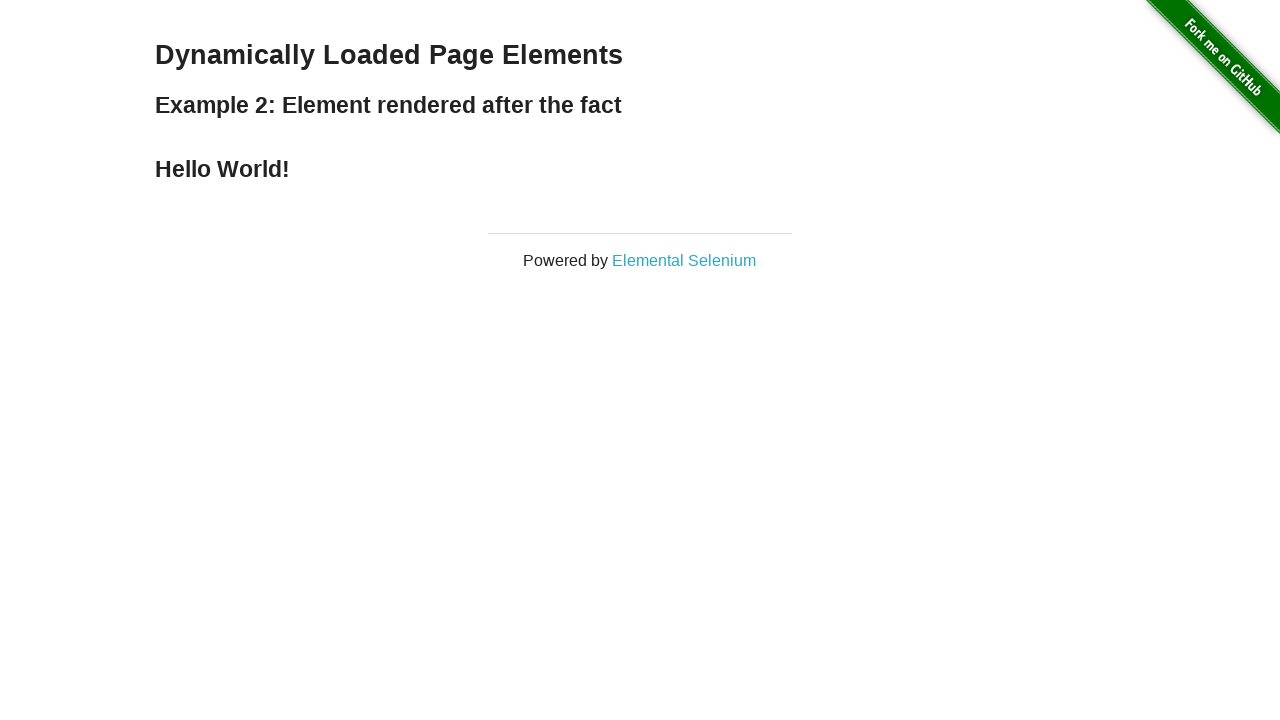

Verified finish element contains 'Hello World!' text
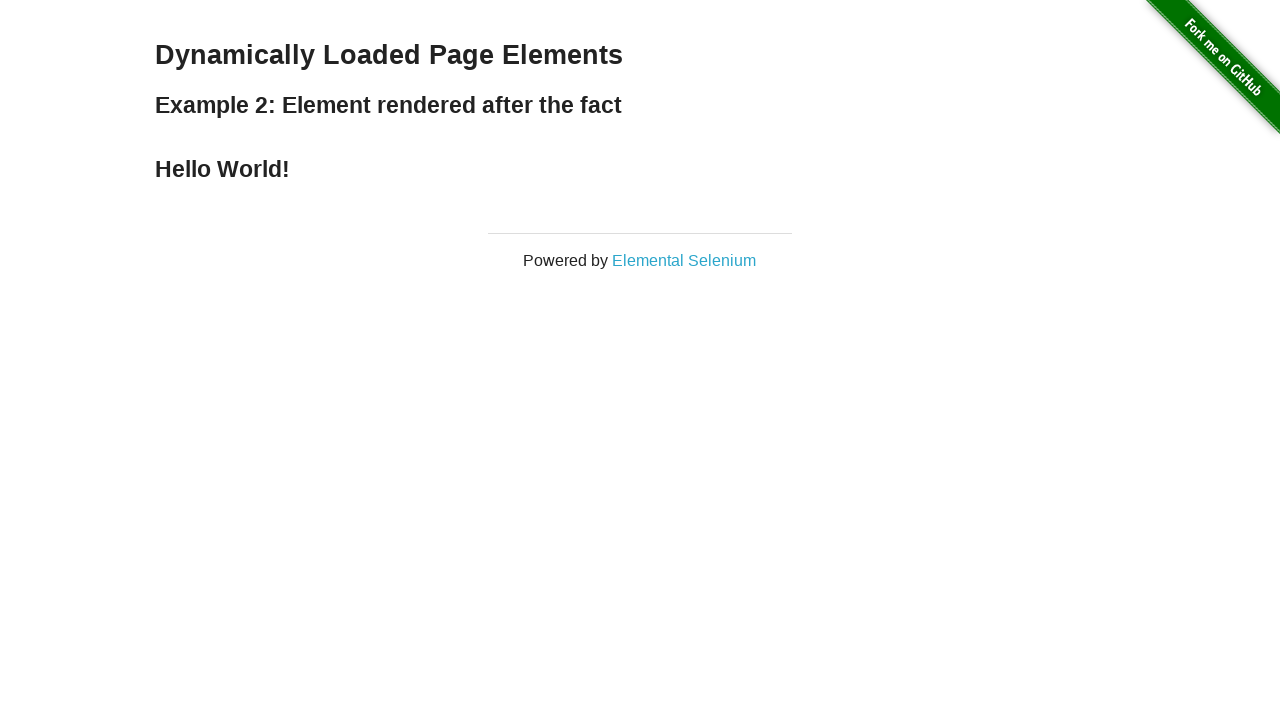

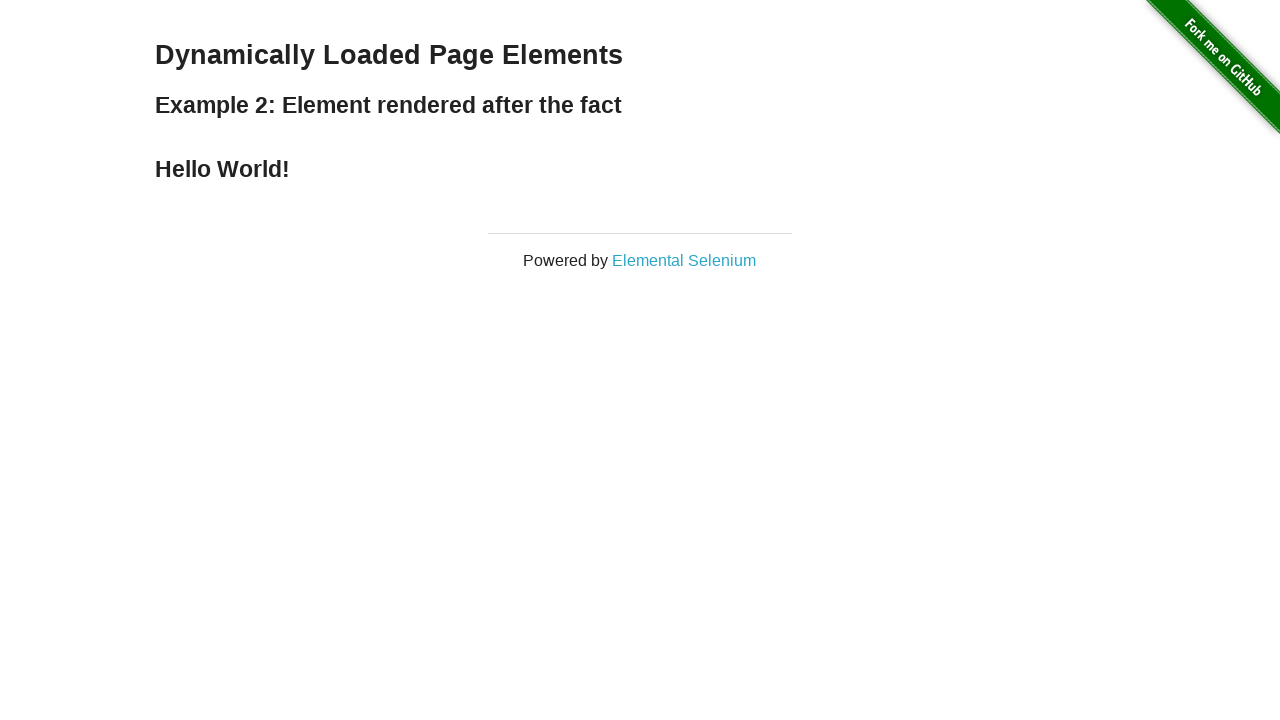